Tests drag and drop functionality by dragging an element from source to destination and verifying the drop action

Starting URL: https://jqueryui.com/resources/demos/droppable/default.html

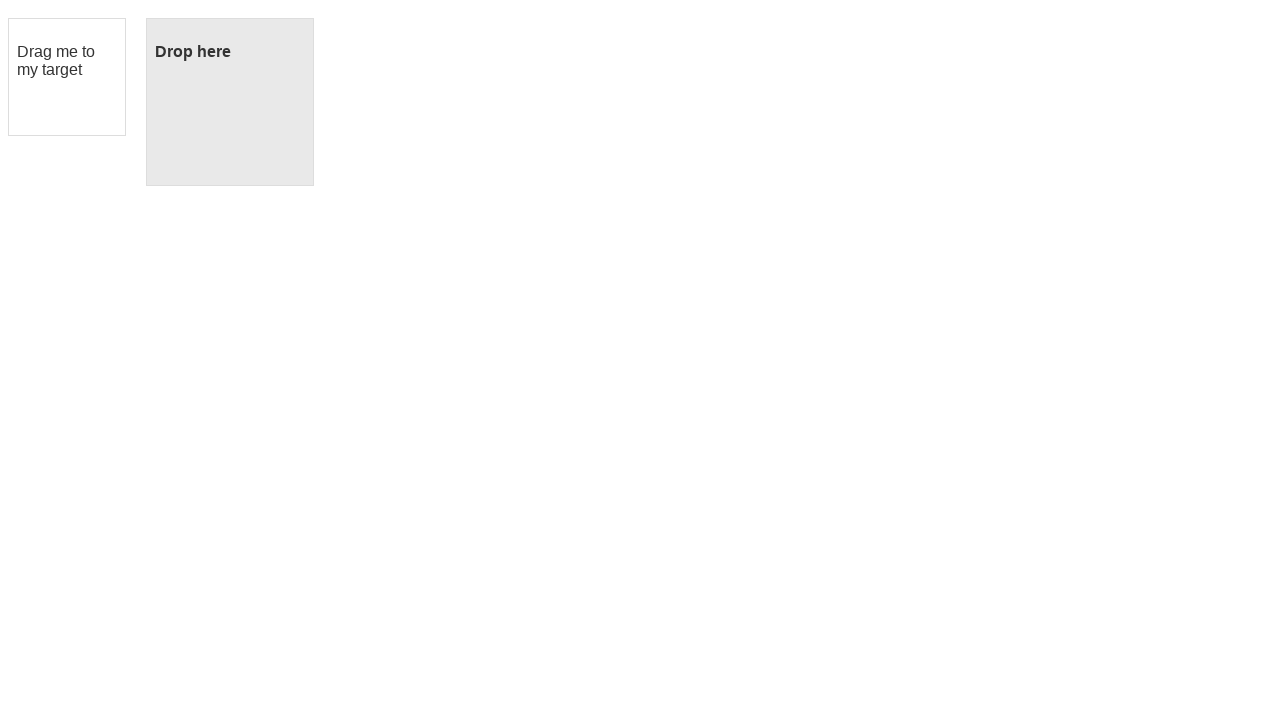

Located draggable source element
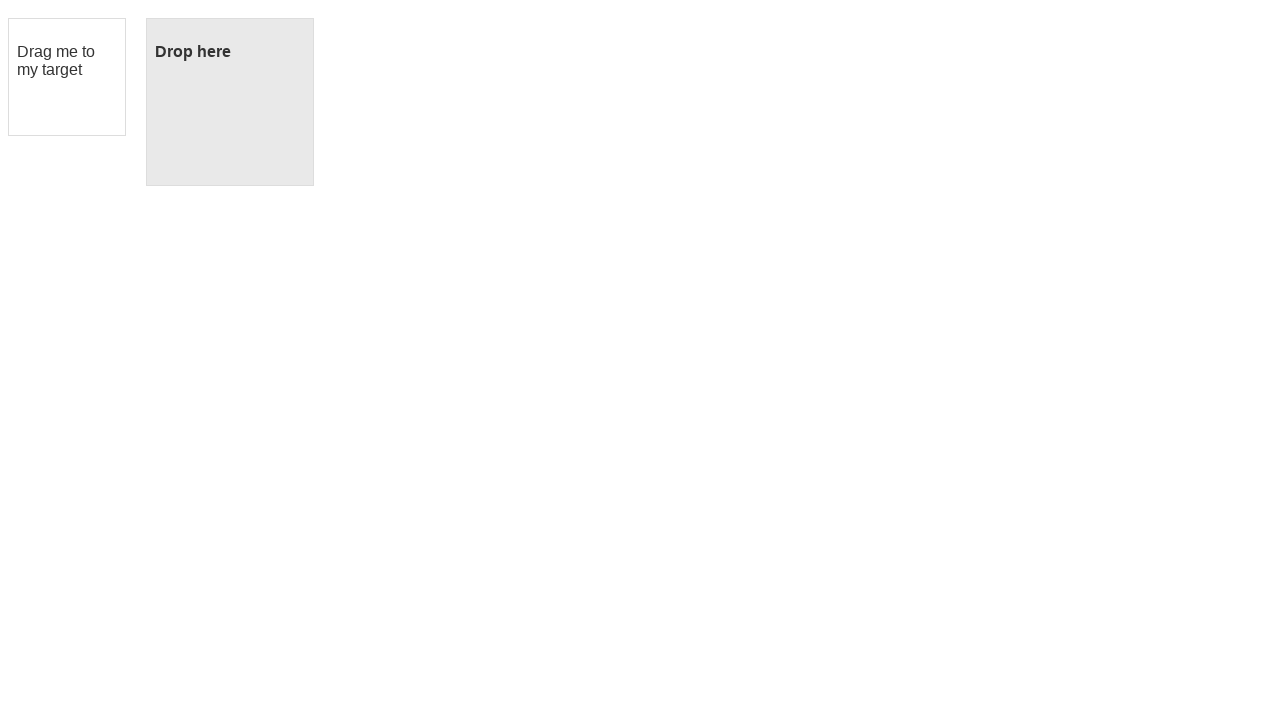

Located droppable destination element
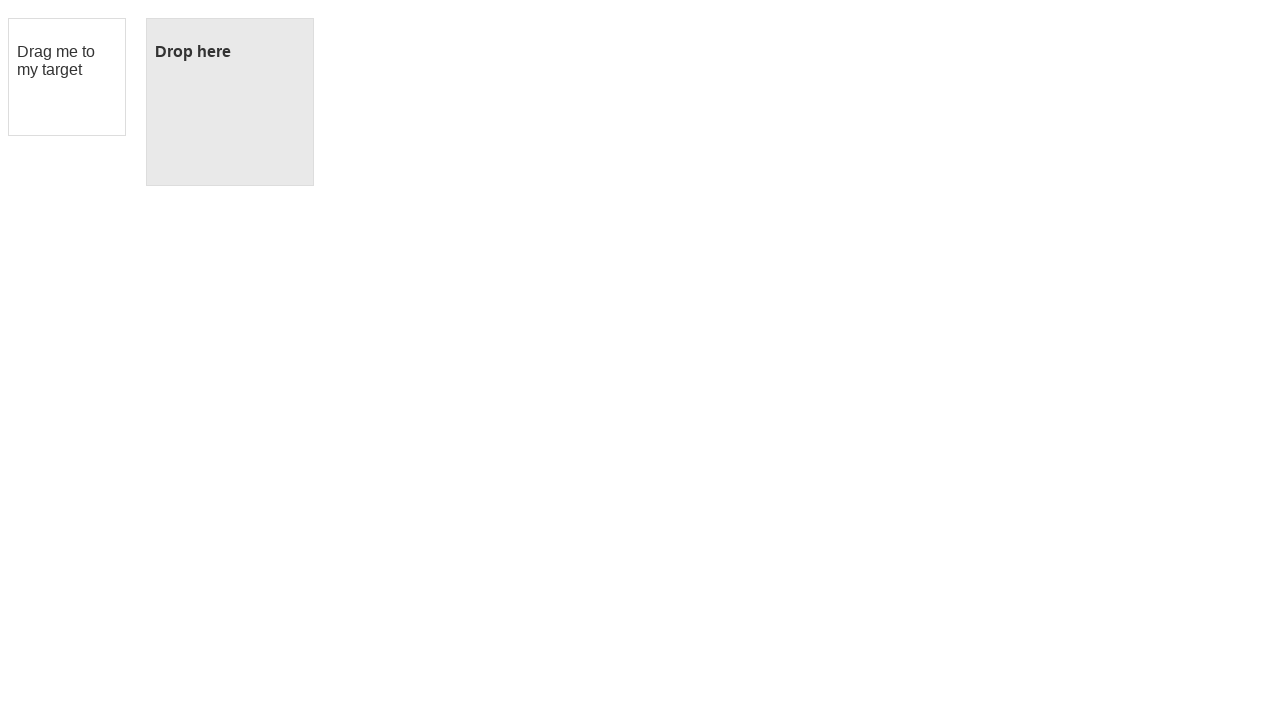

Dragged source element to destination at (230, 102)
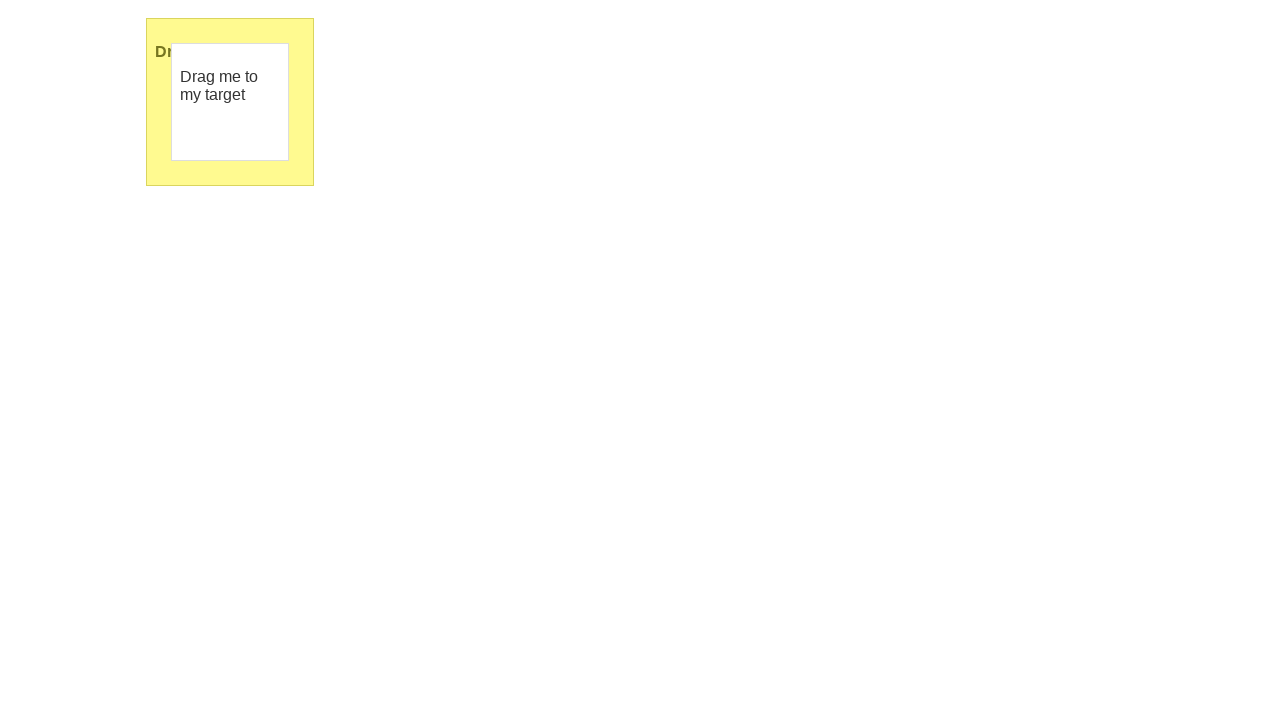

Retrieved dropped element text: Dropped!
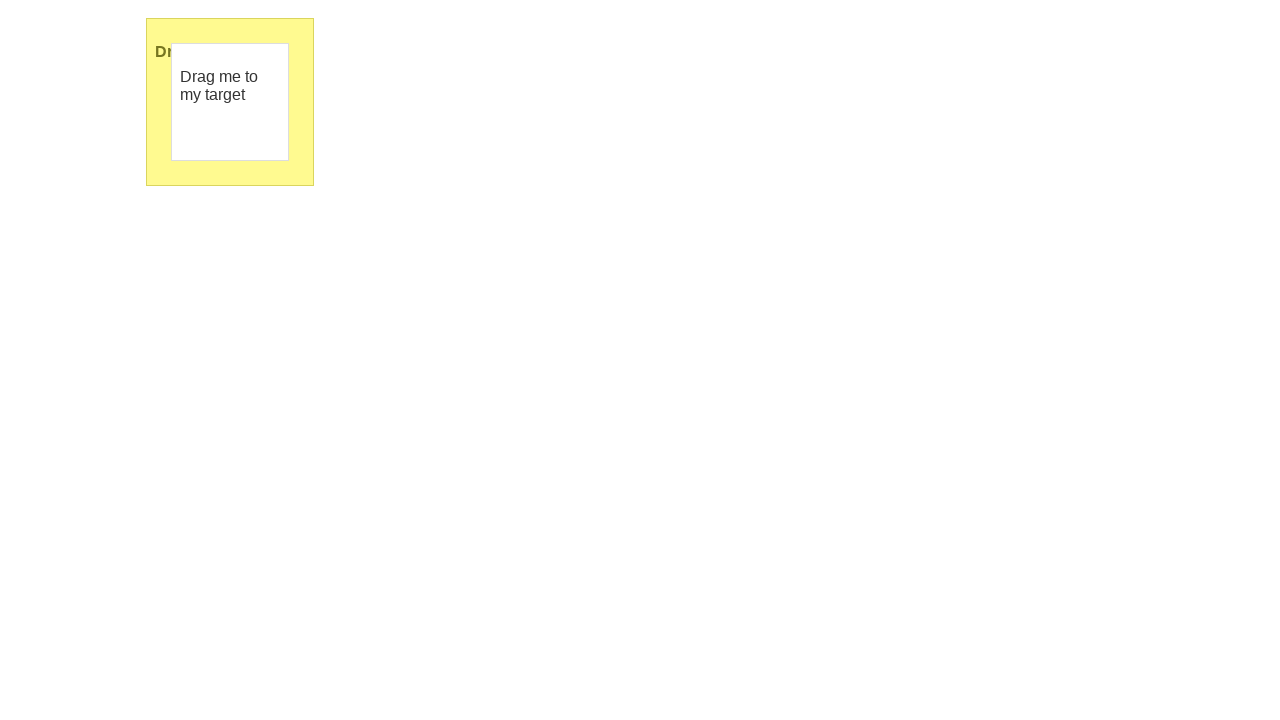

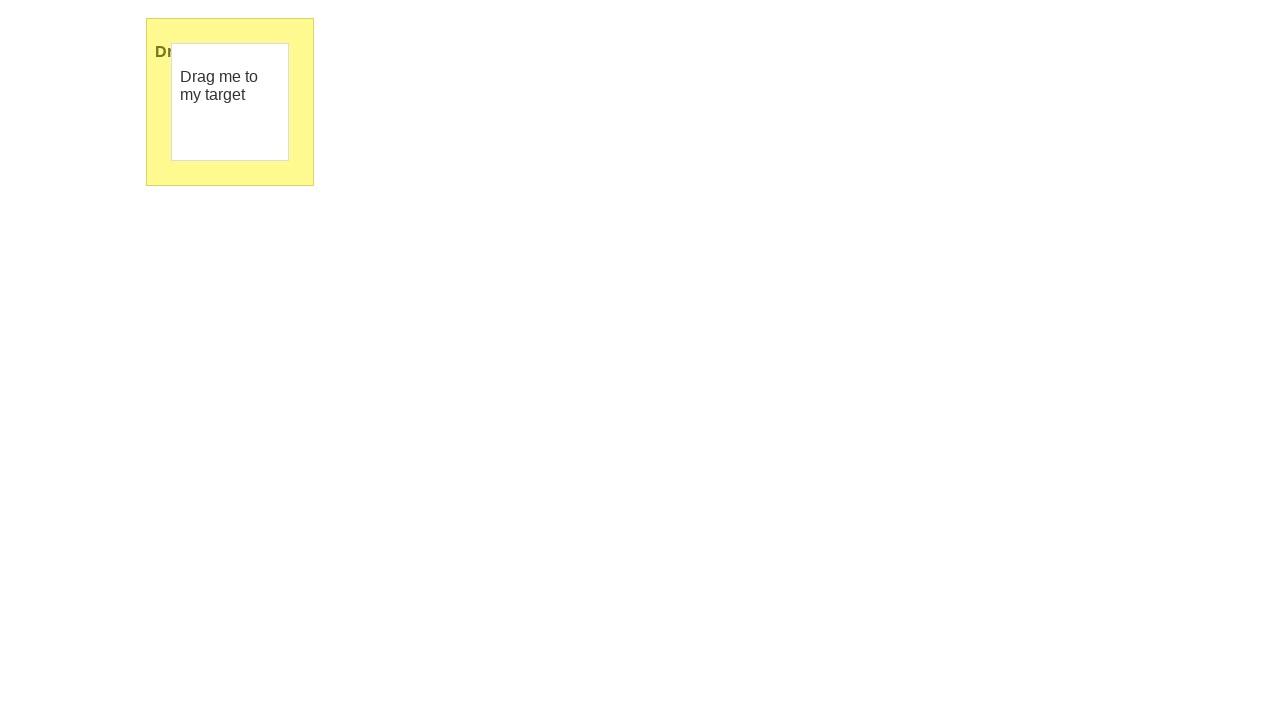